Tests different button click types on DemoQA buttons page - double-click, right-click, and regular click

Starting URL: https://demoqa.com/buttons

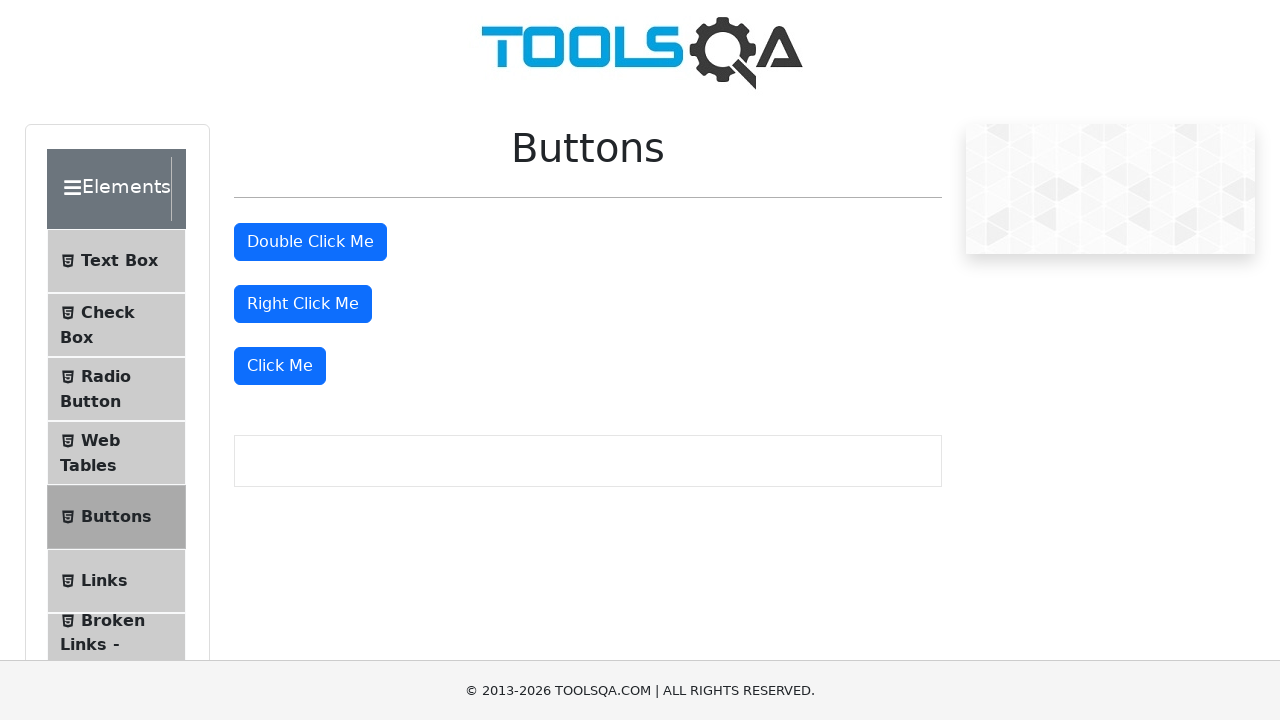

Navigated to DemoQA buttons page
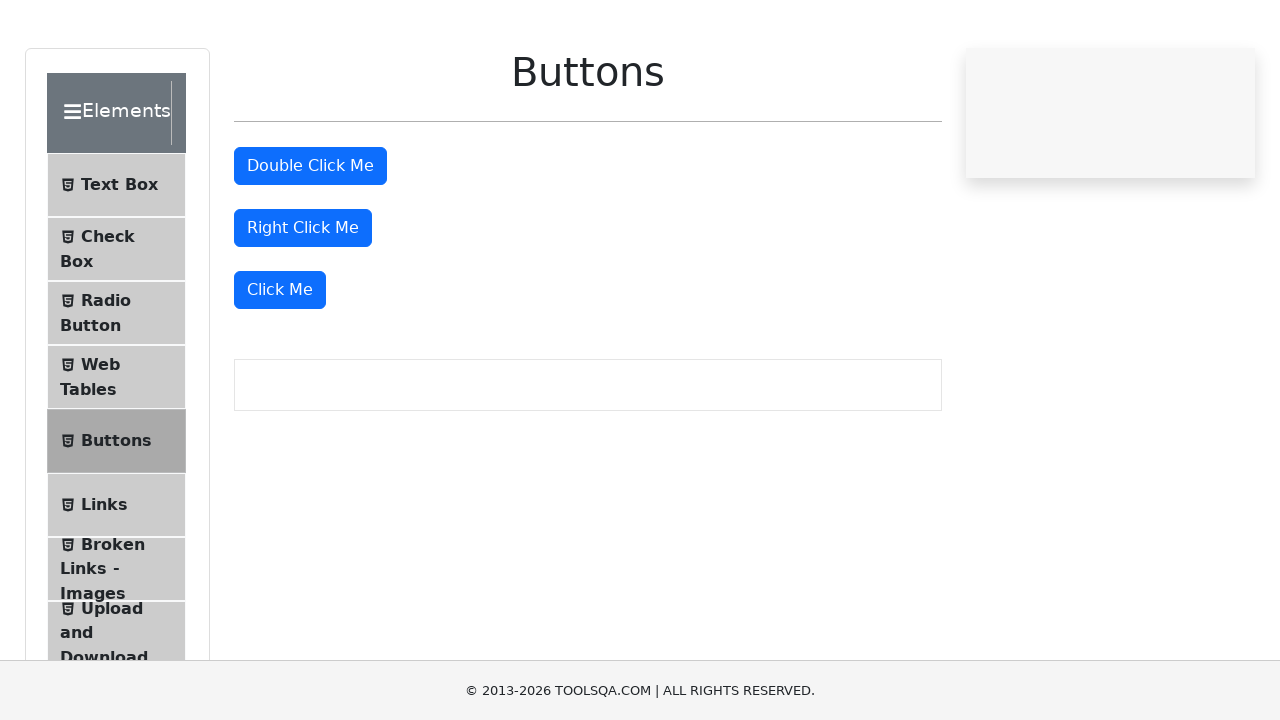

Located all primary buttons on the page
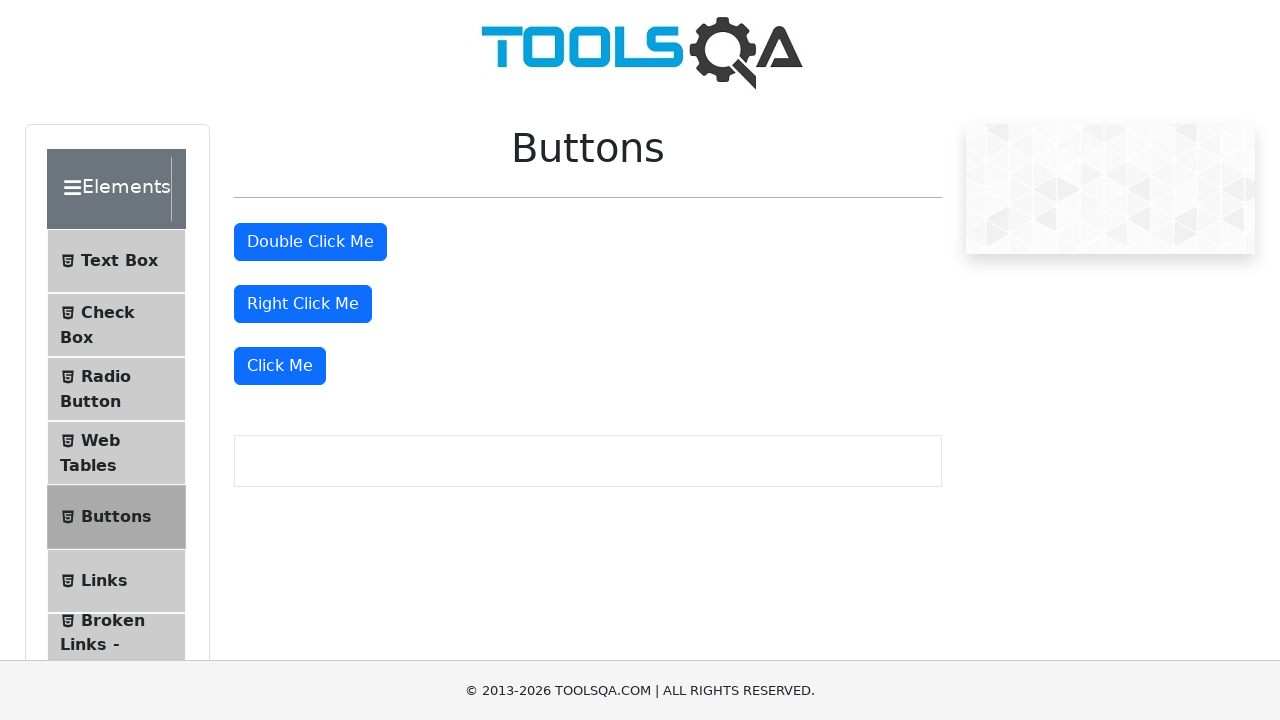

Double-clicked the first primary button at (310, 242) on .btn-primary >> nth=0
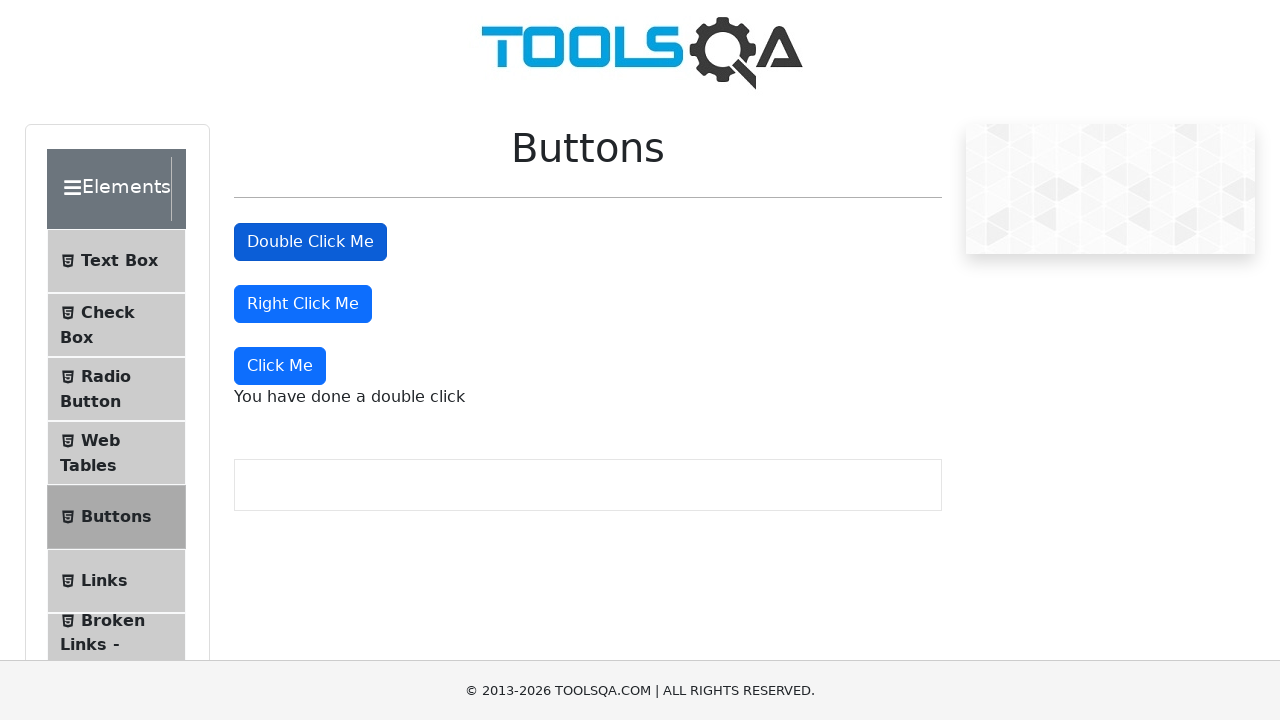

Right-clicked the second primary button at (303, 304) on .btn-primary >> nth=1
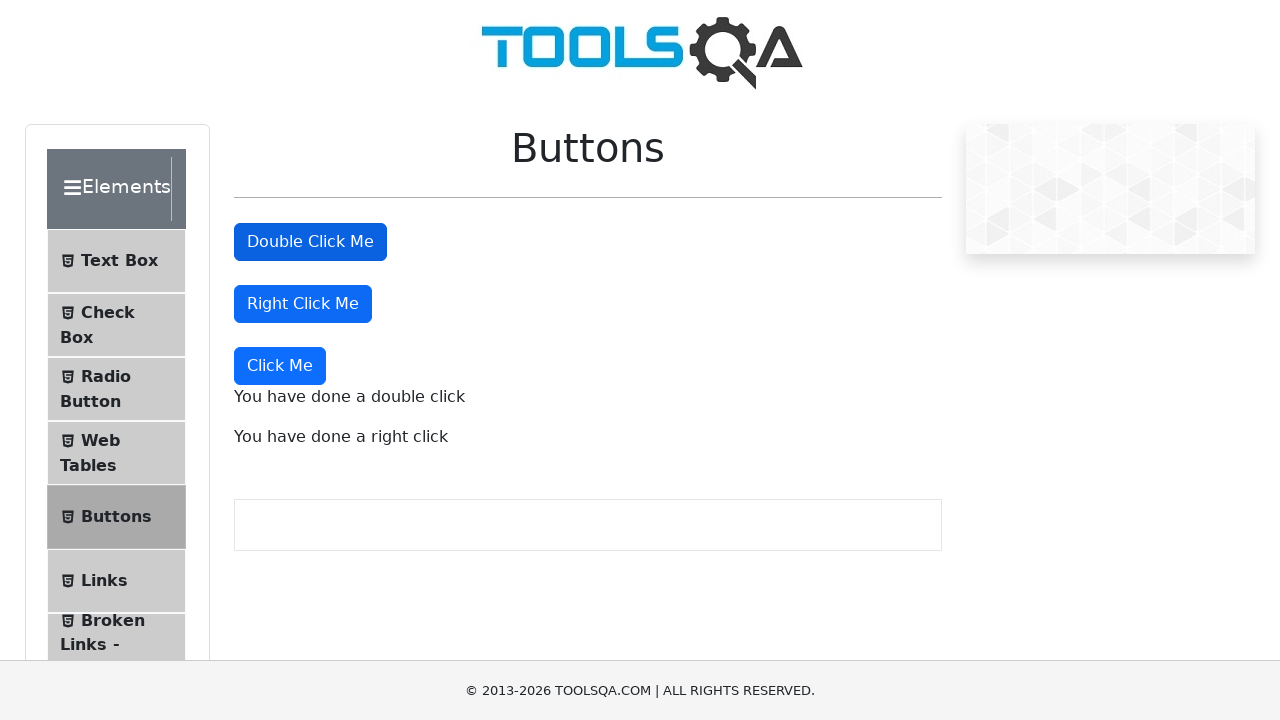

Clicked the third primary button at (280, 366) on .btn-primary >> nth=2
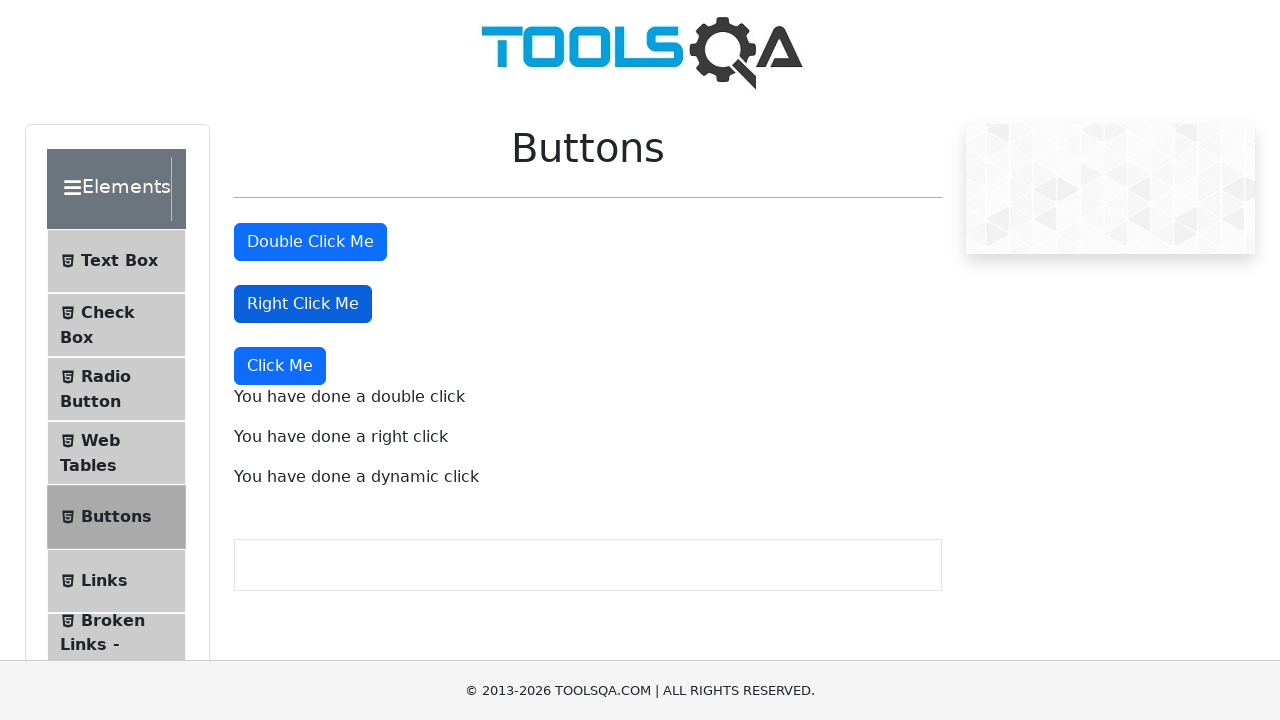

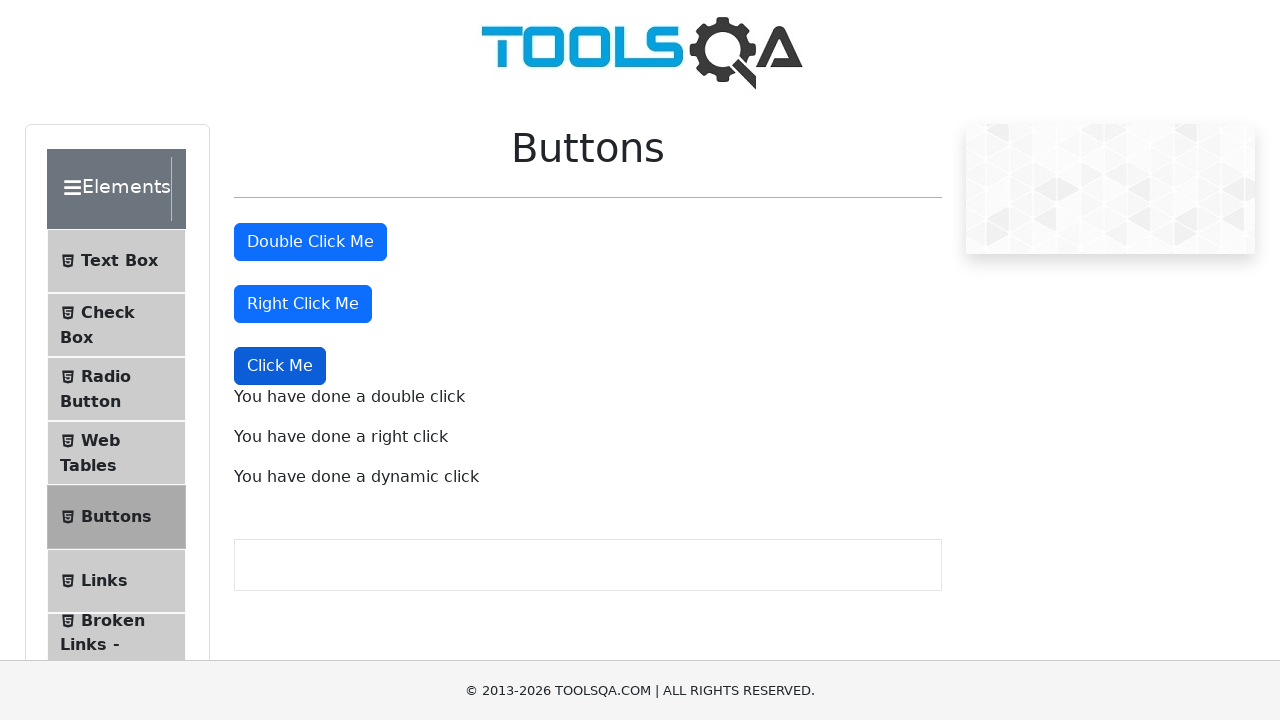